Navigates to Goodreads "Best Books Ever" list page and verifies that book title information is displayed in the table

Starting URL: https://www.goodreads.com/list/show/1.Best_Books_Ever

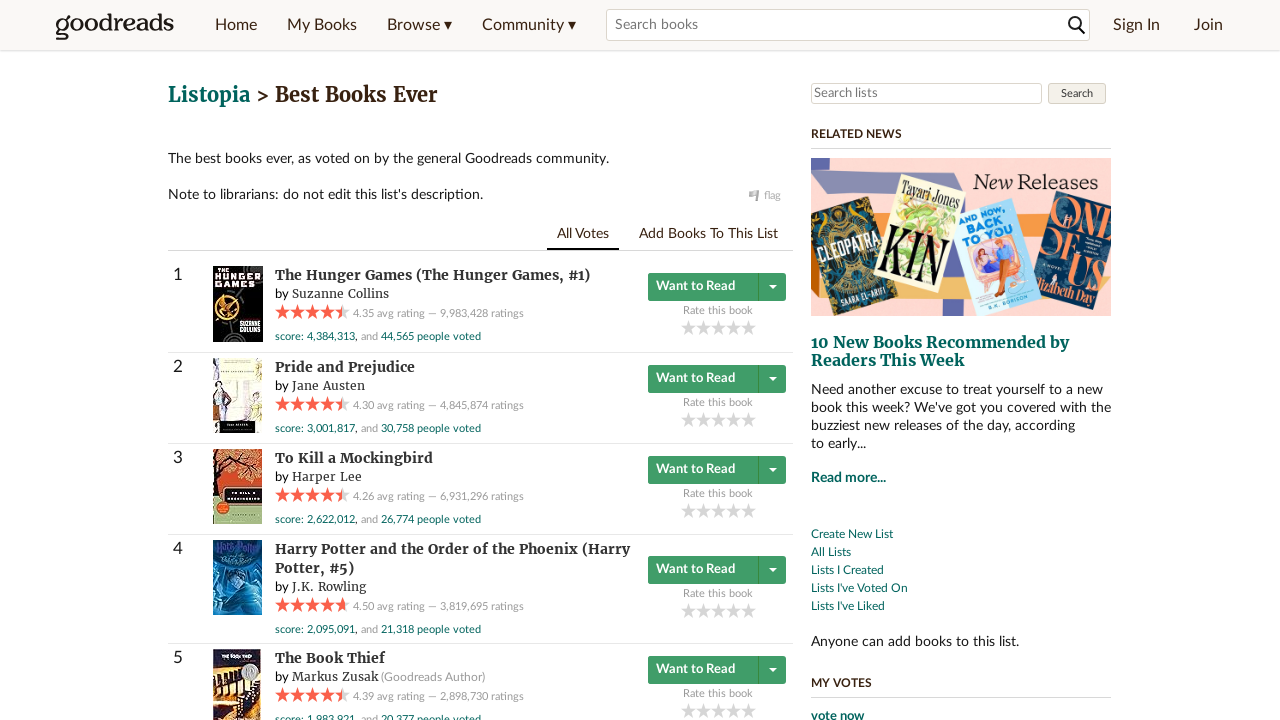

Navigated to Goodreads Best Books Ever list page
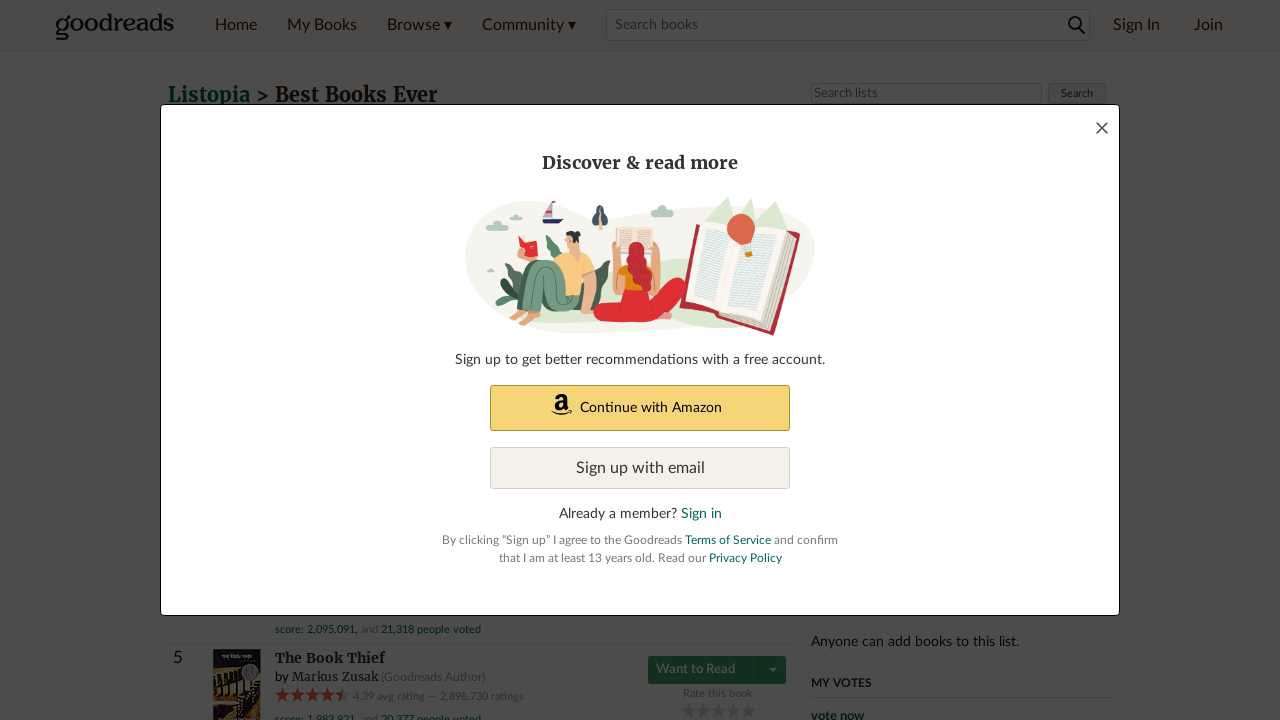

Book list table loaded and book title element is visible
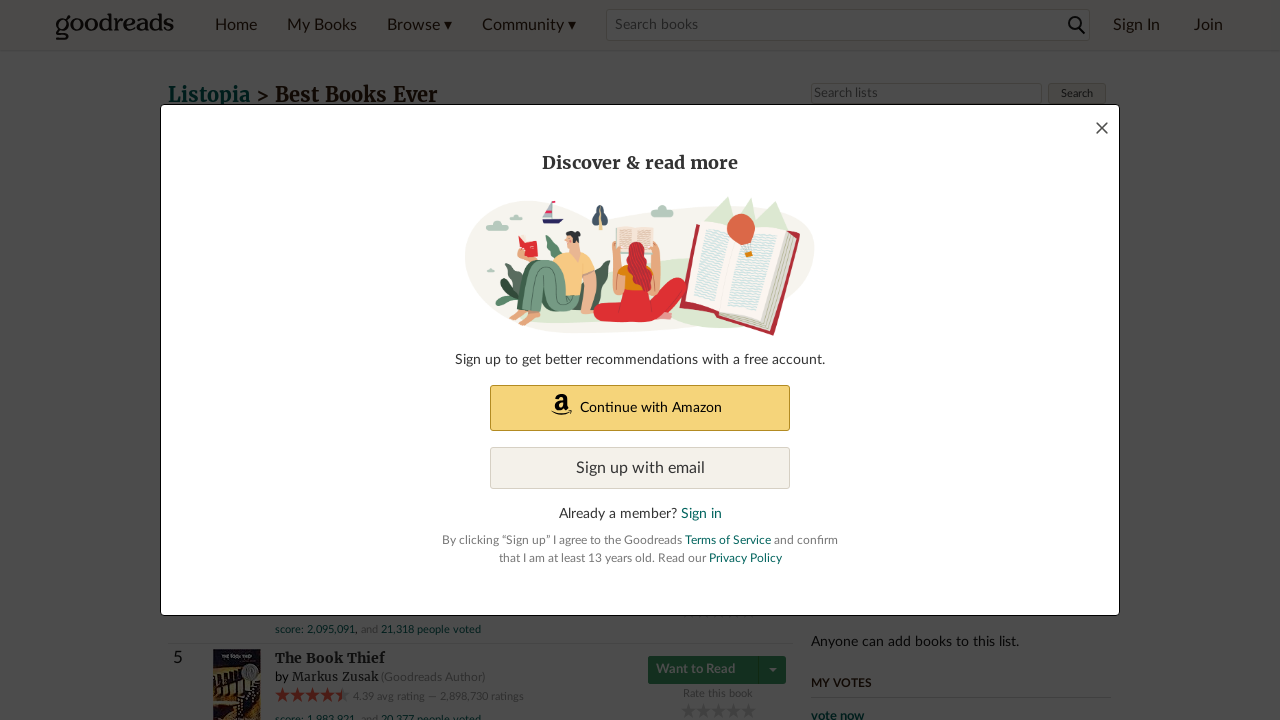

Retrieved first book title: The Hunger Games (The Hunger Games, #1)
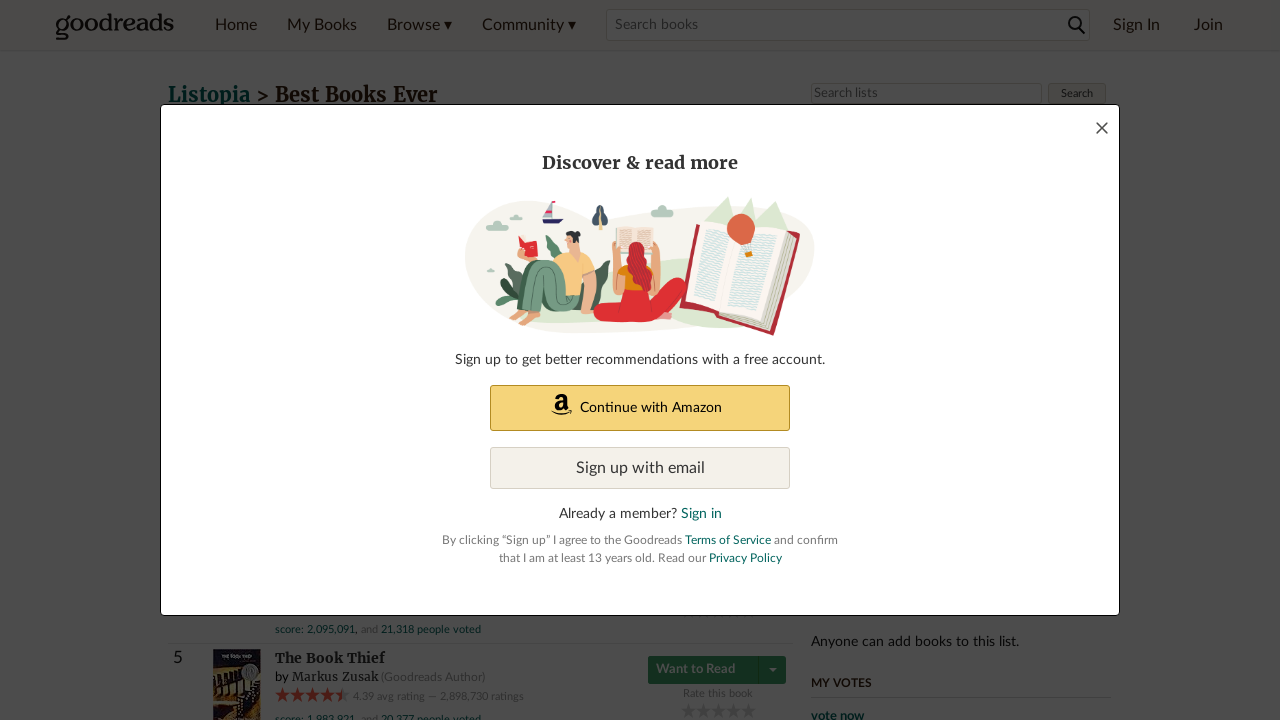

Verified that first book title is not empty
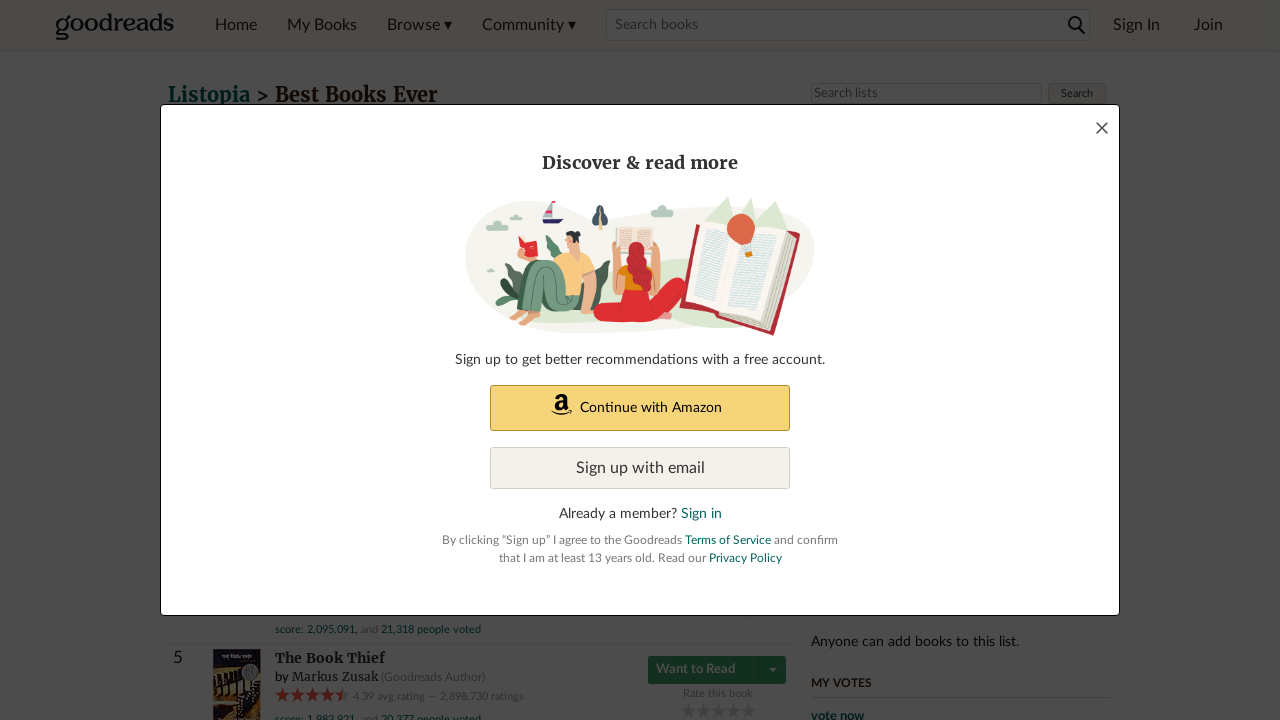

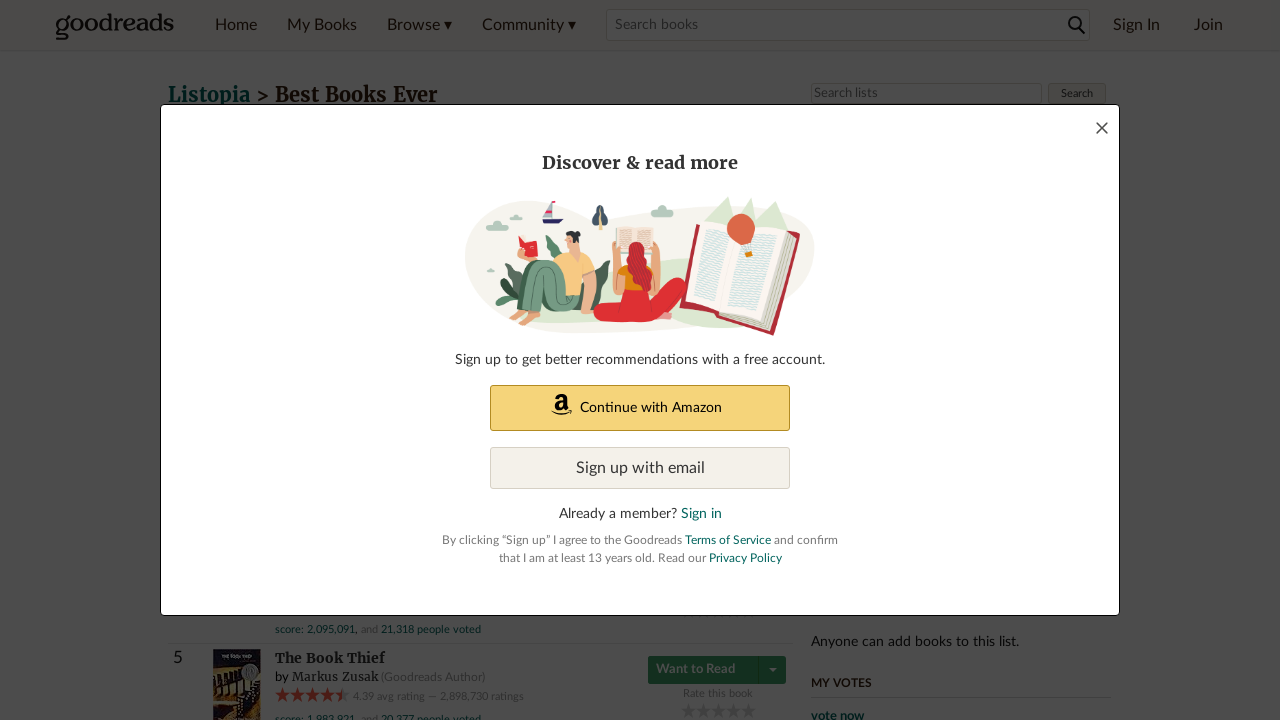